Tests handling of a simple JavaScript alert by clicking the alert button and accepting it

Starting URL: https://the-internet.herokuapp.com/javascript_alerts

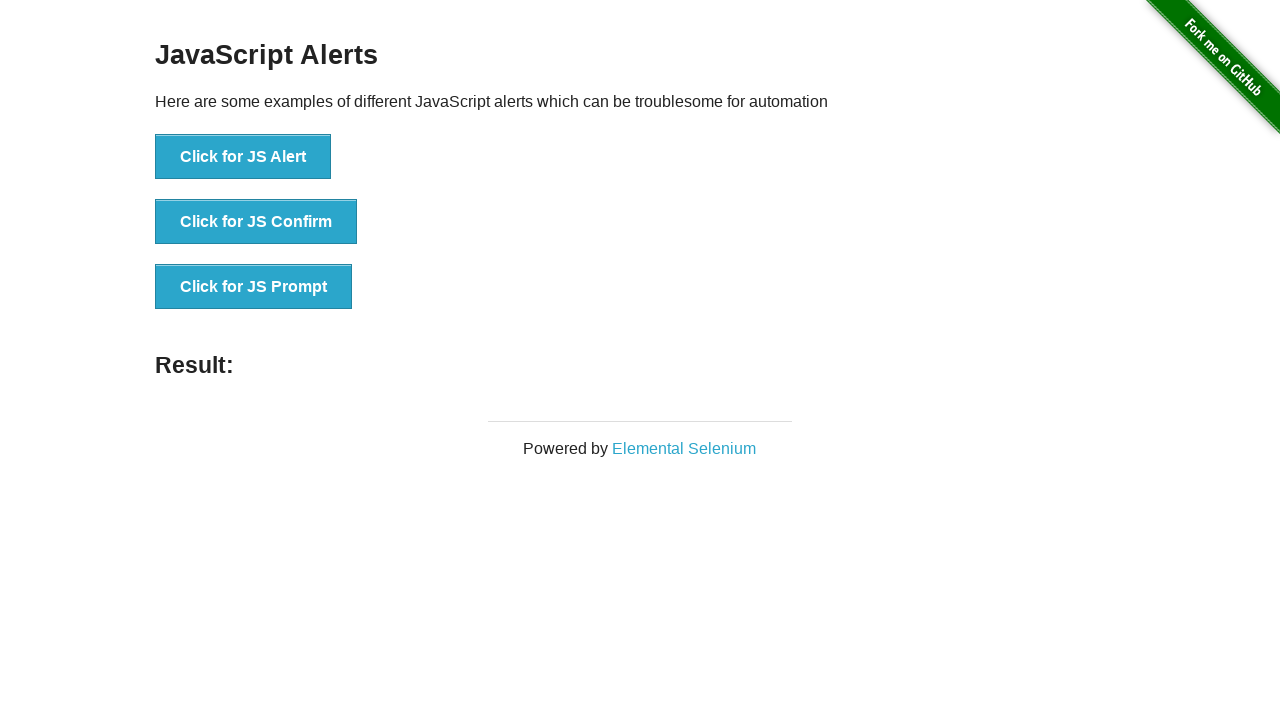

Clicked the 'Click for JS Alert' button to trigger JavaScript alert at (243, 157) on xpath=//button[text()='Click for JS Alert']
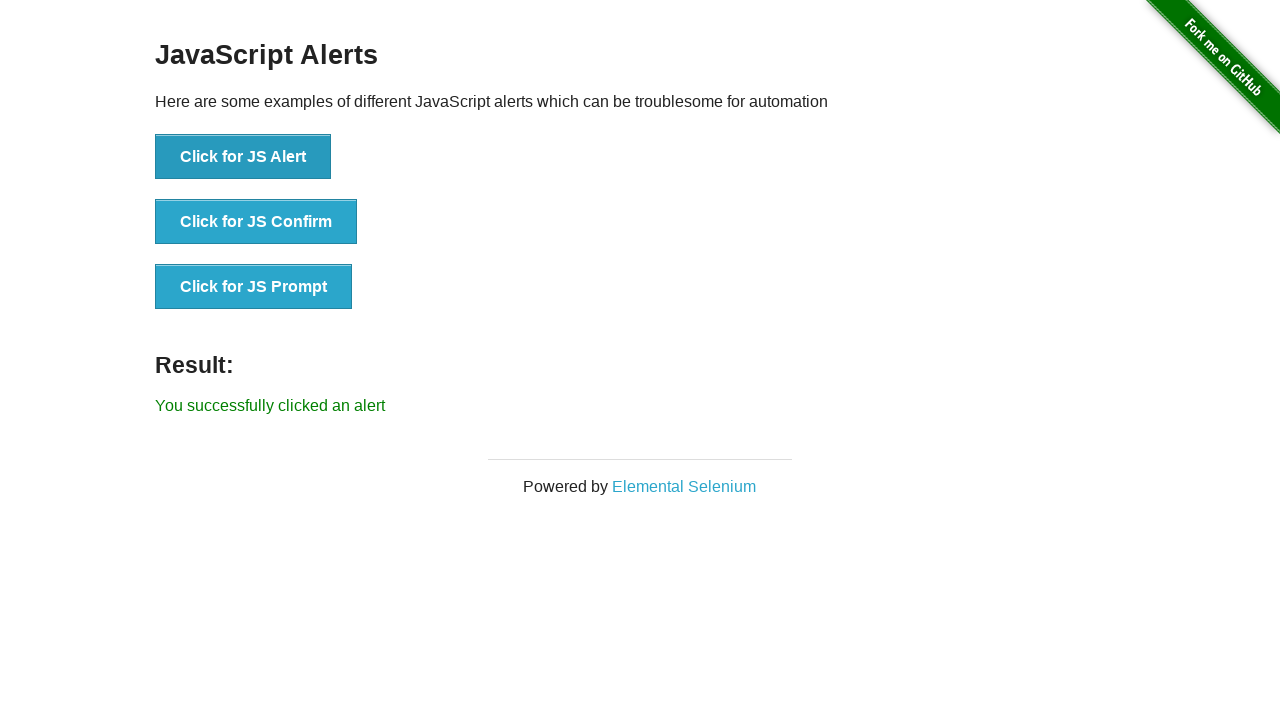

Set up dialog handler to accept alerts
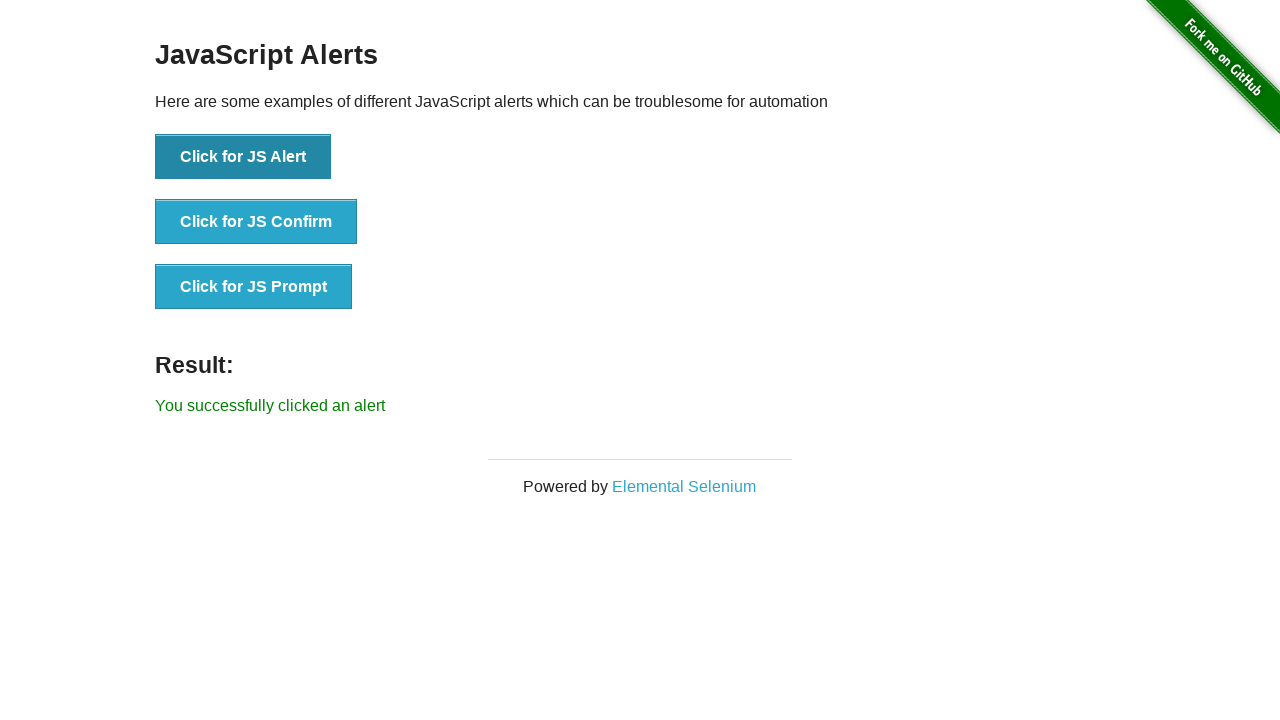

Verified success message appeared: 'You successfully clicked an alert'
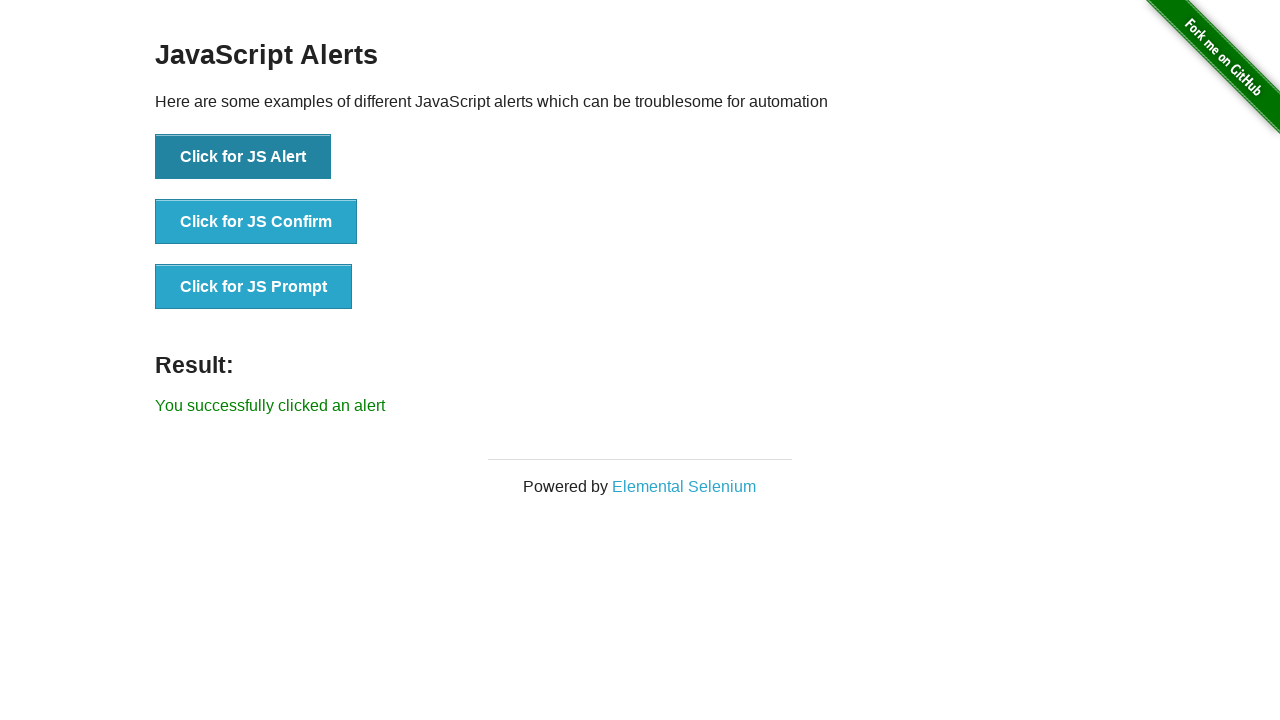

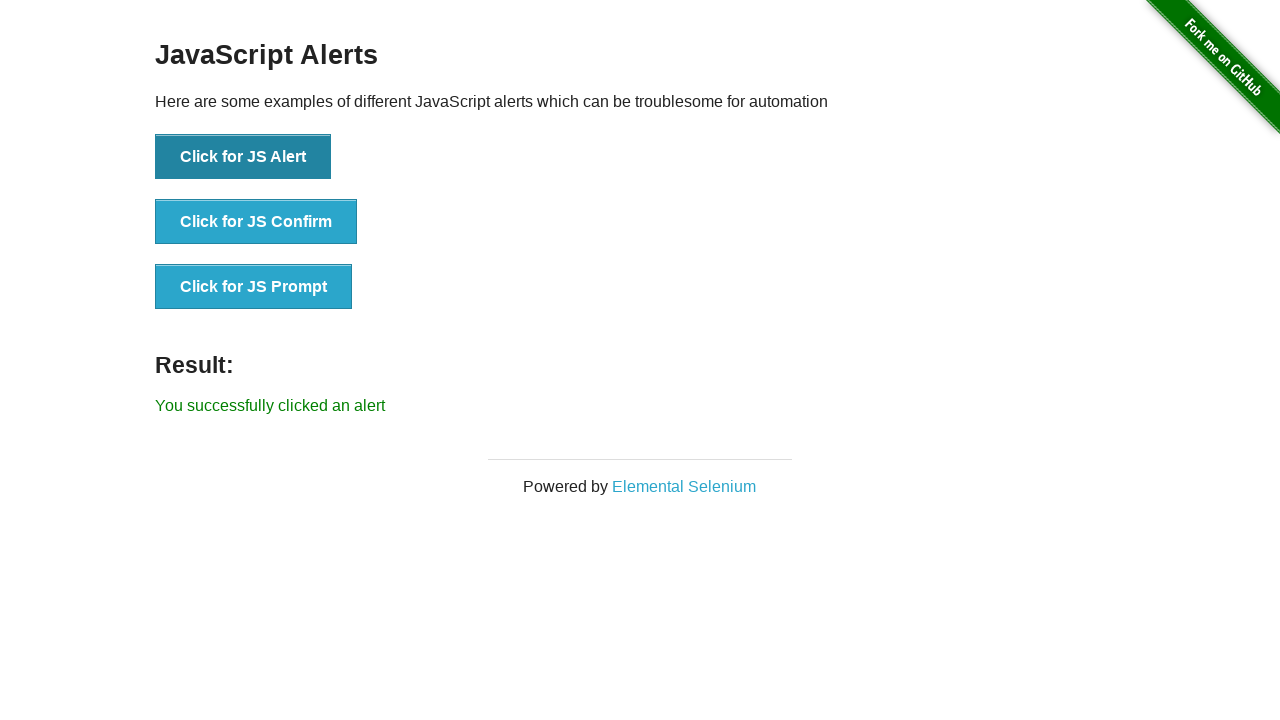